Tests that the Catalog page listing contains exactly 3 cats and displays the third cat correctly

Starting URL: https://cs1632.appspot.com/

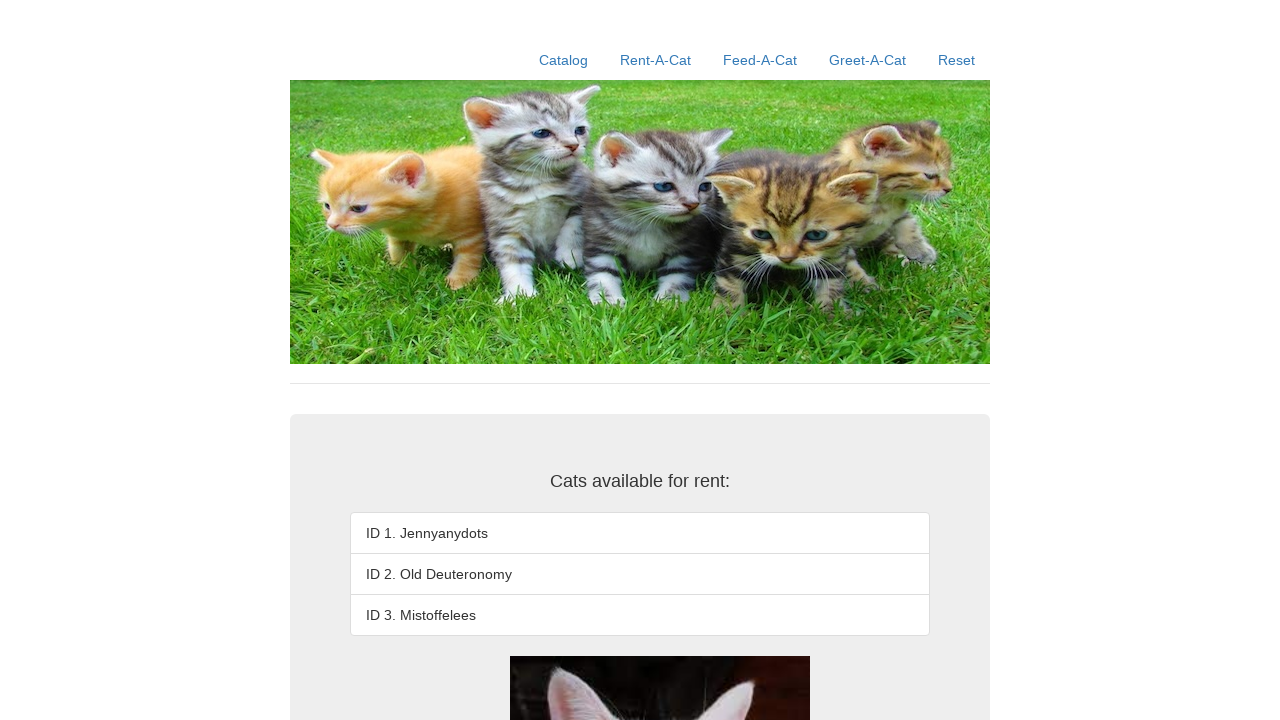

Set cookies to initial state (all false)
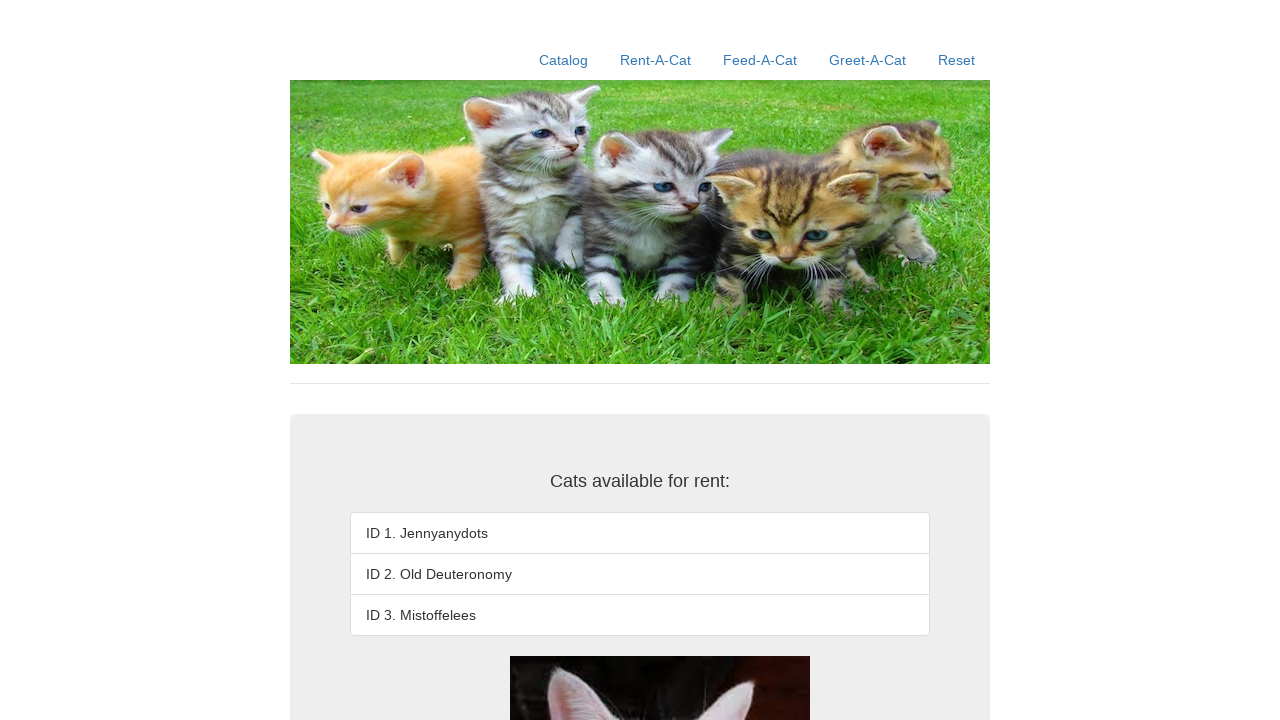

Clicked on Catalog link at (564, 60) on a:has-text('Catalog')
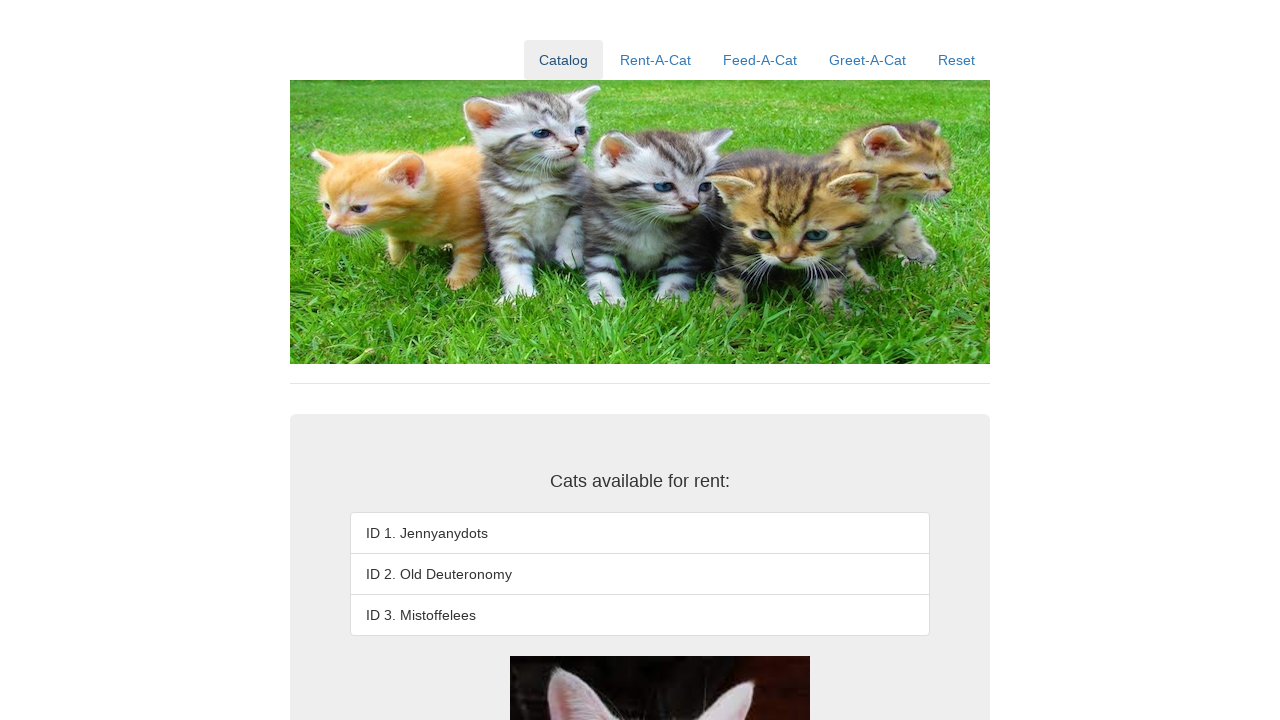

Verified that third list item exists in catalog listing
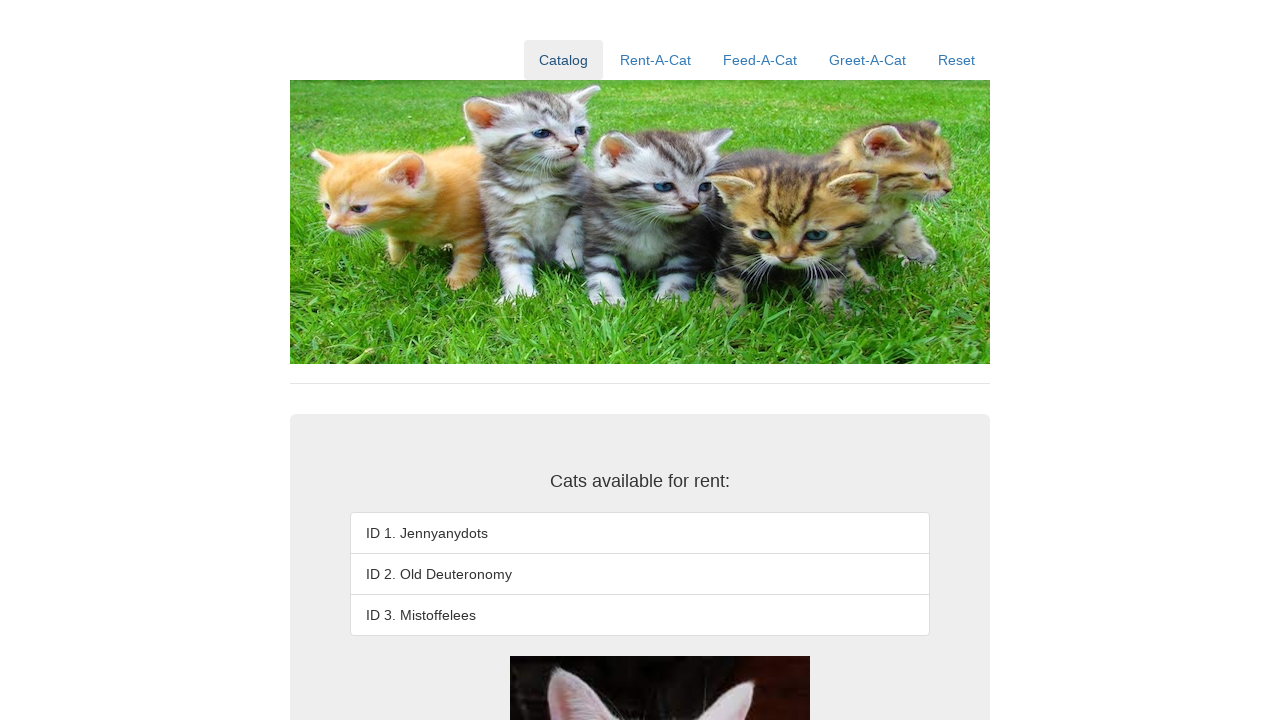

Verified that fourth list item does not exist (only 3 cats in listing)
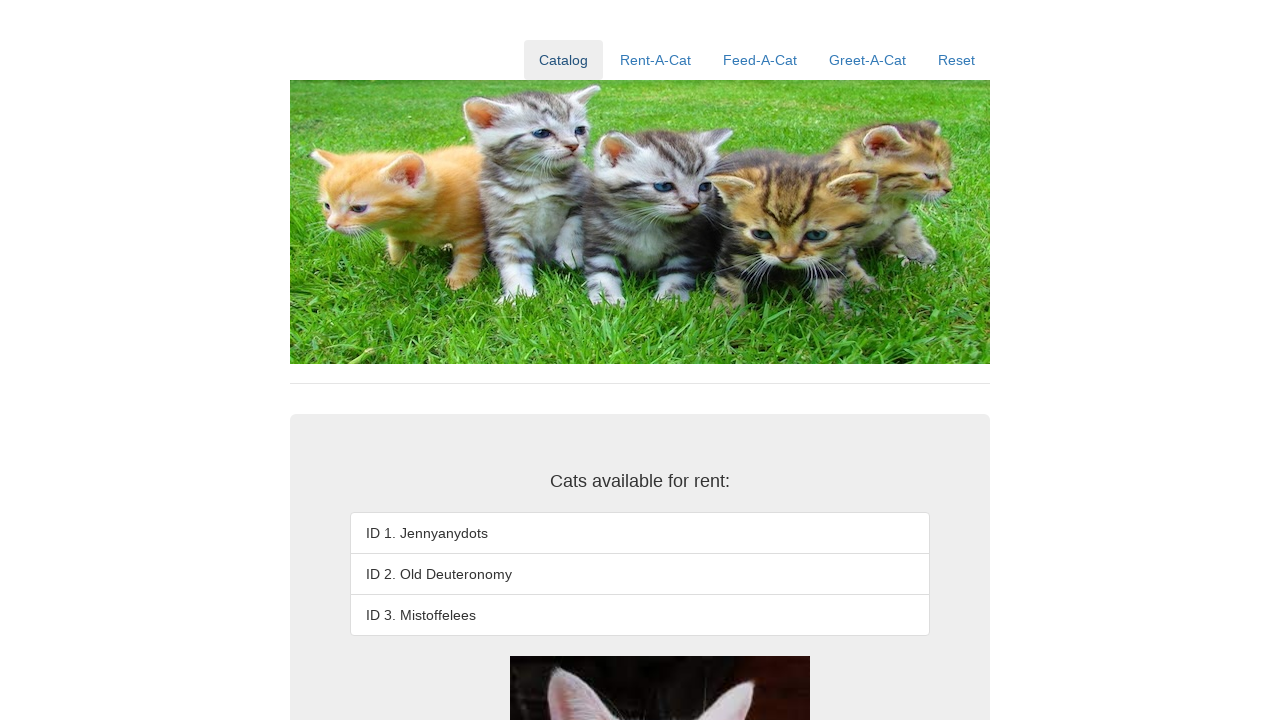

Verified third cat displays correctly as 'ID 3. Mistoffelees'
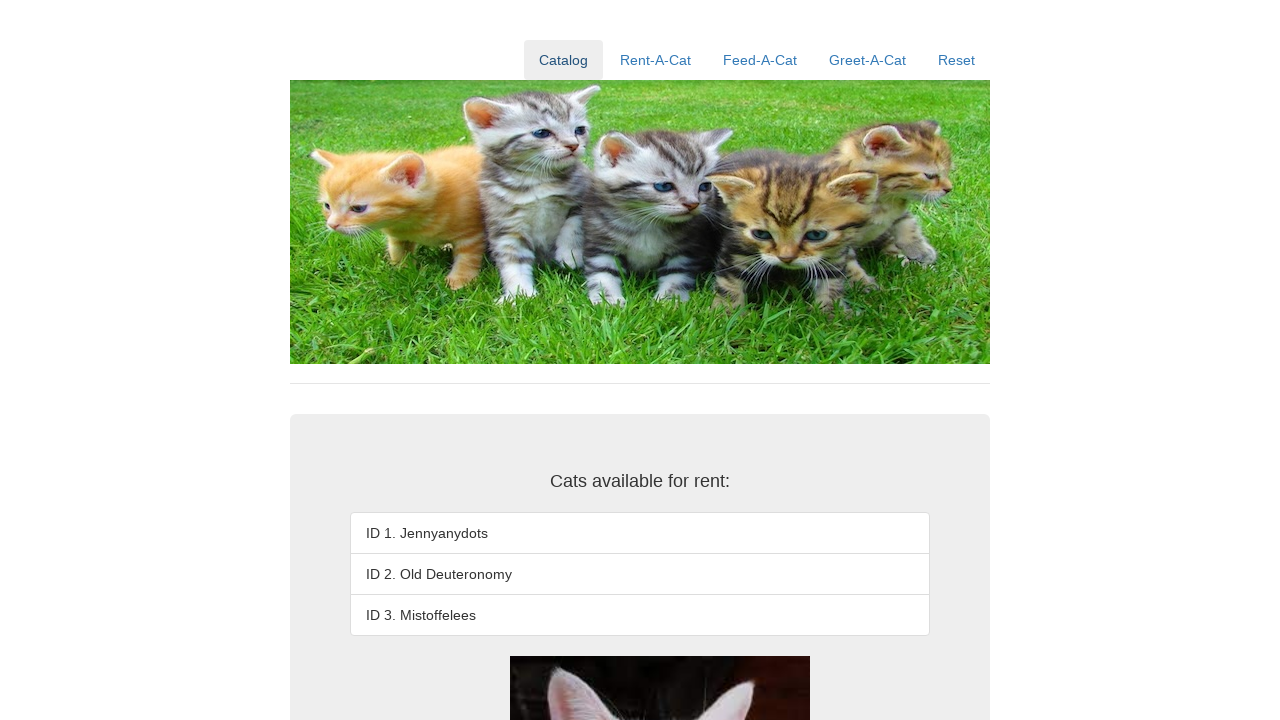

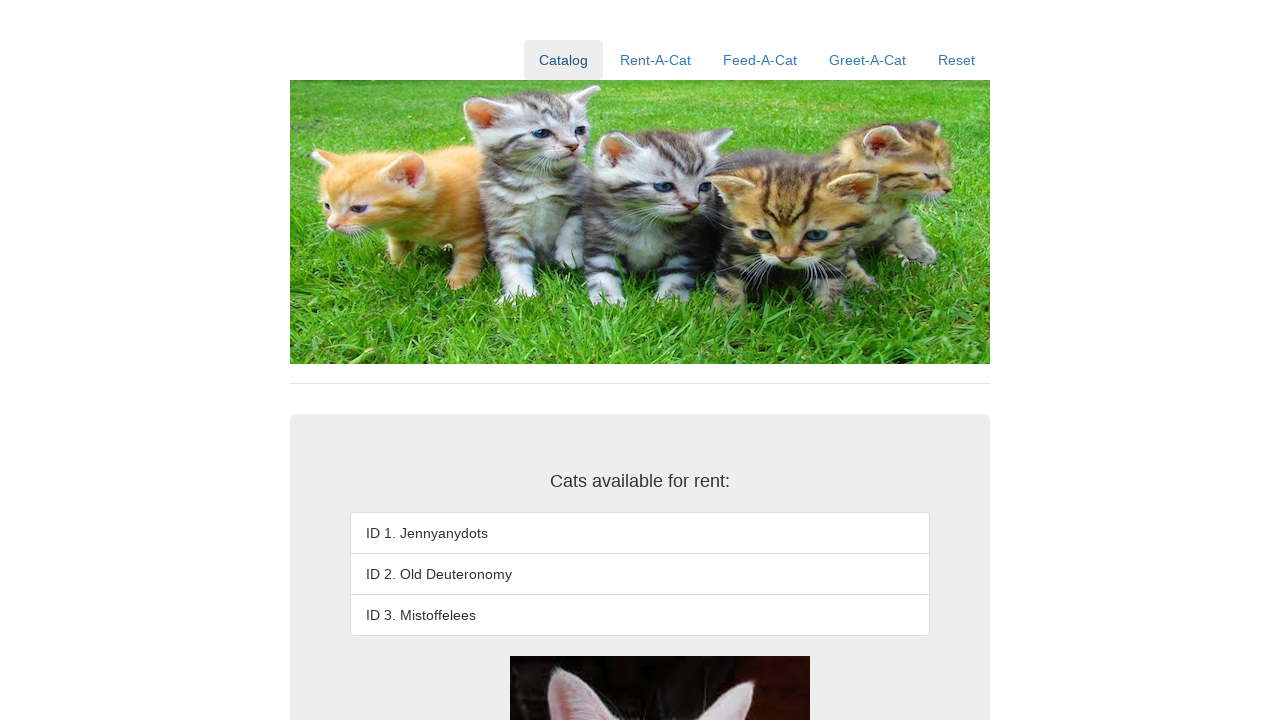